Fills all required fields (first name, last name, gender, phone number) and submits the form, then verifies the success modal window appears

Starting URL: https://demoqa.com/automation-practice-form

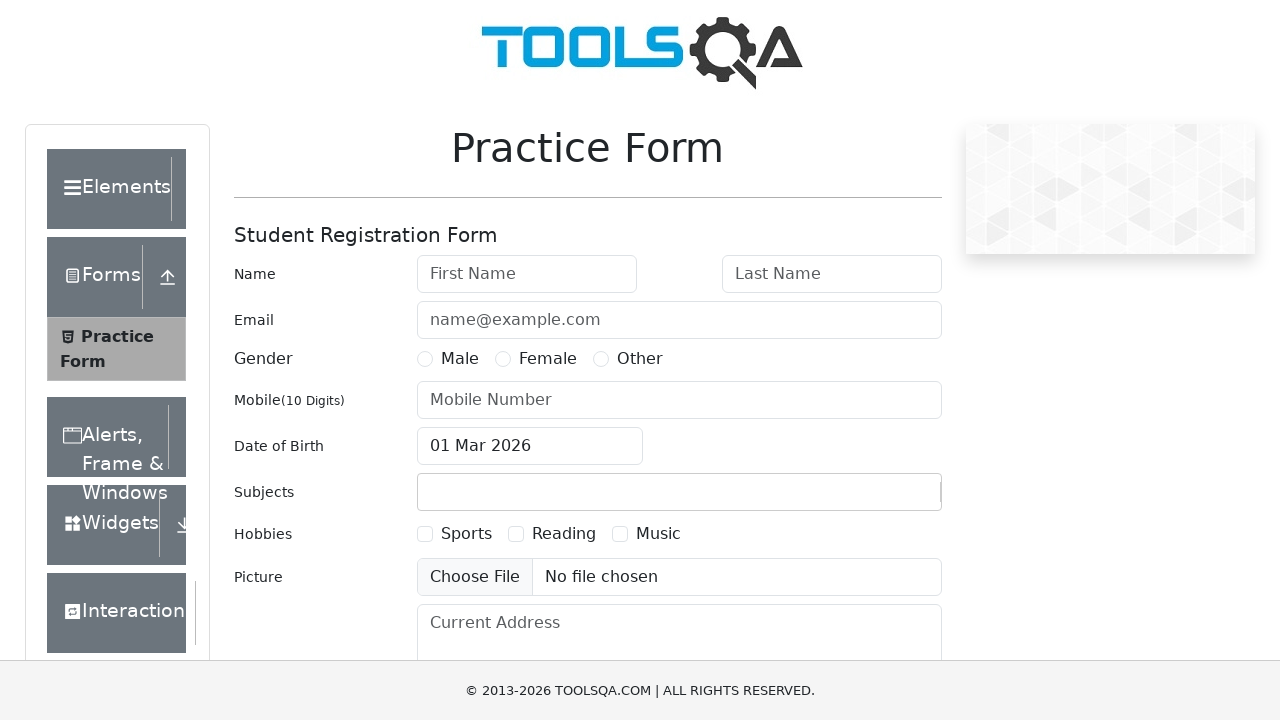

Filled first name field with 'TestFirstName' on #firstName
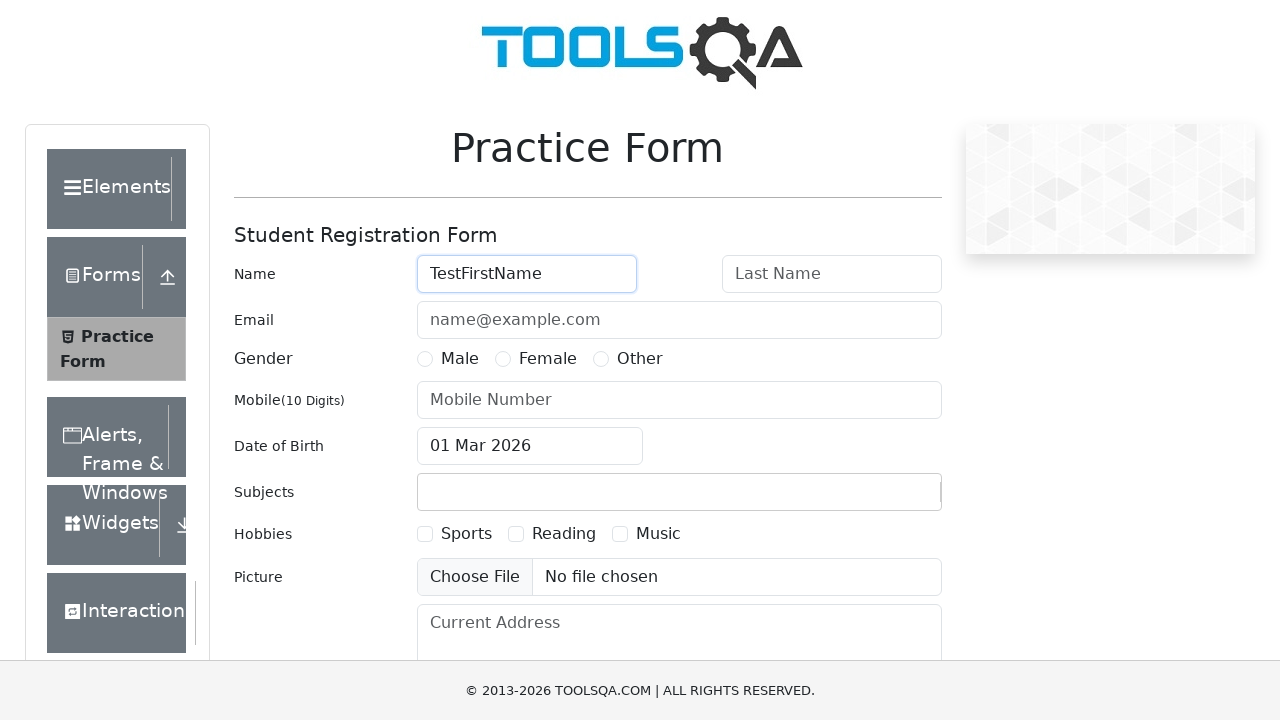

Filled last name field with 'TestLastName' on #lastName
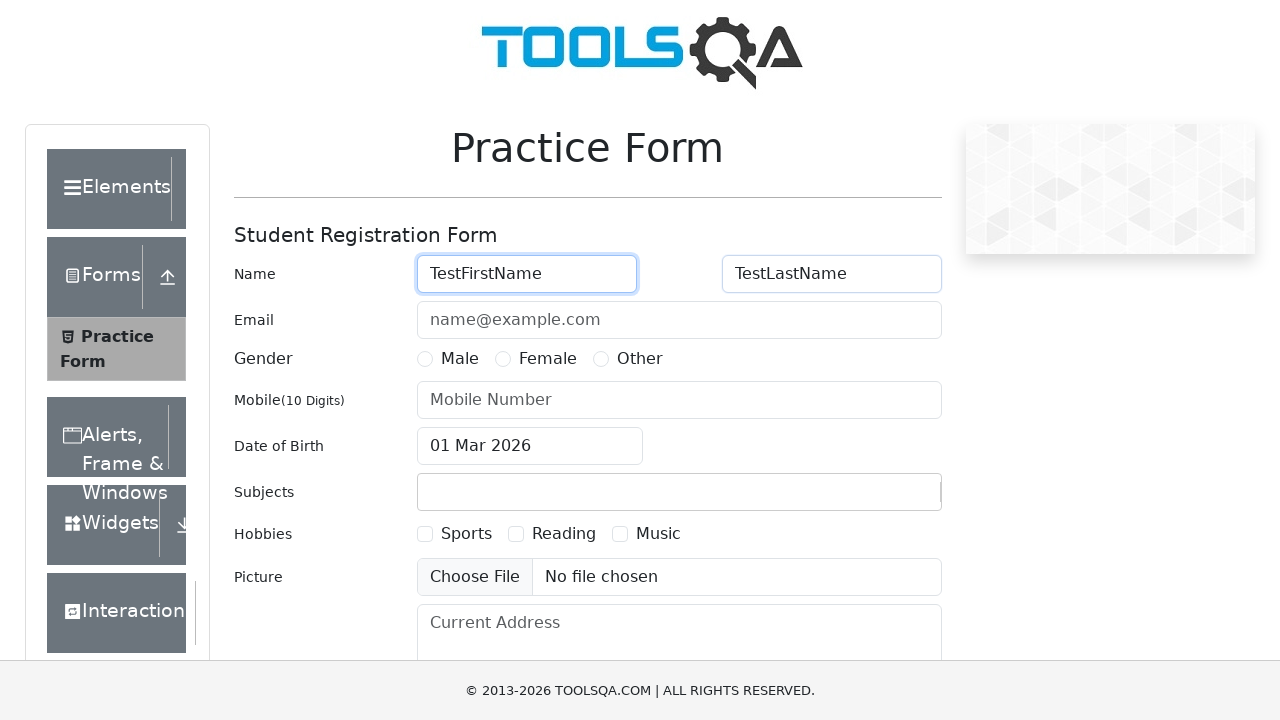

Selected Male gender option at (460, 359) on label[for='gender-radio-1']
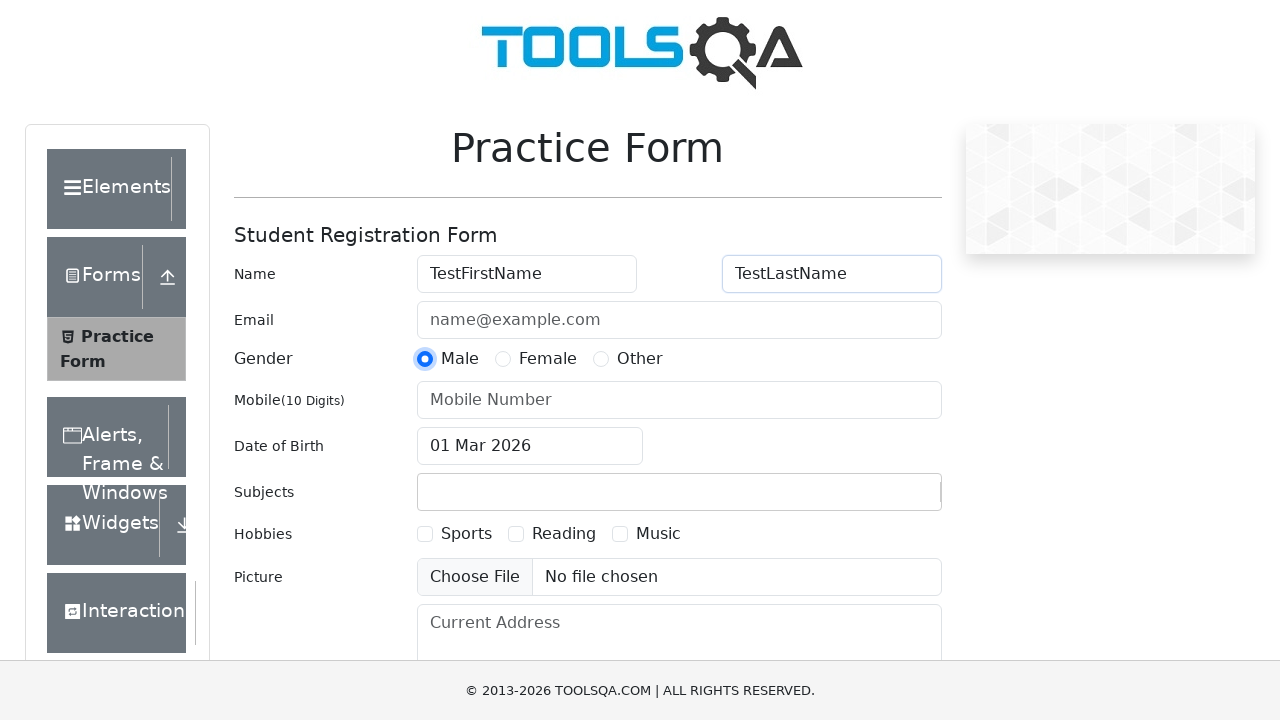

Filled phone number field with '0123456789' on #userNumber
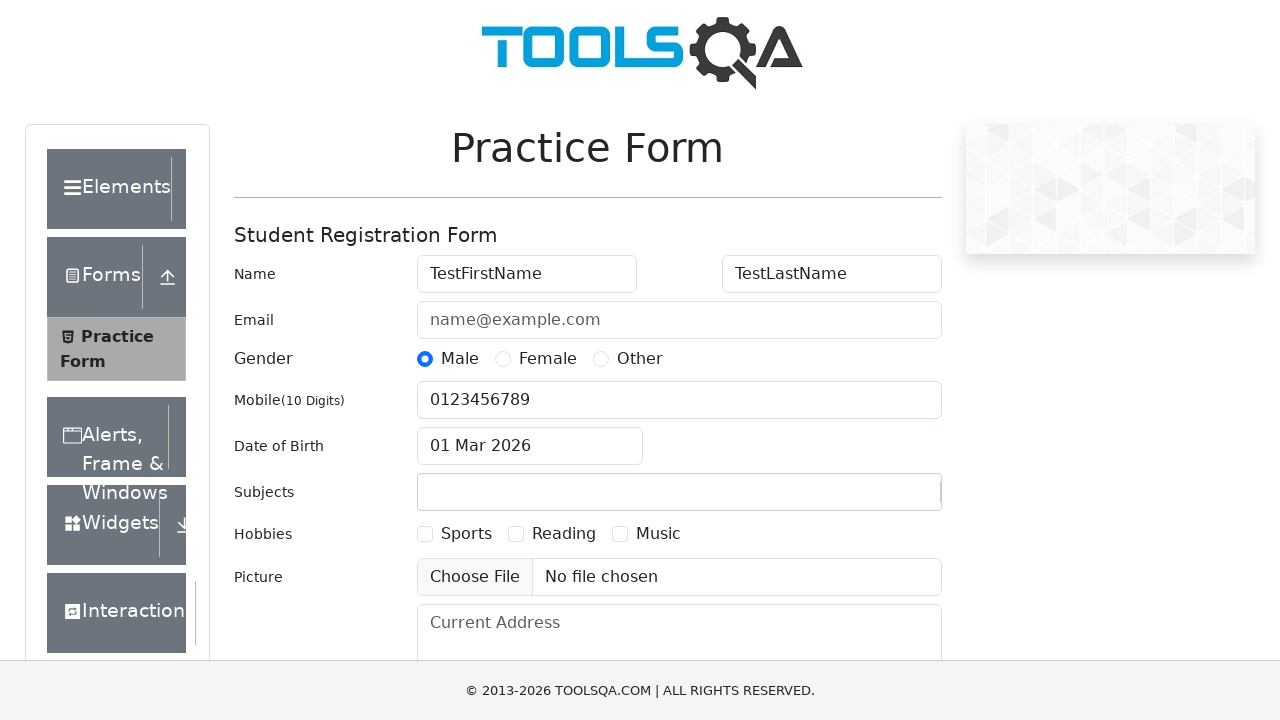

Clicked submit button to submit the form at (885, 499) on #submit
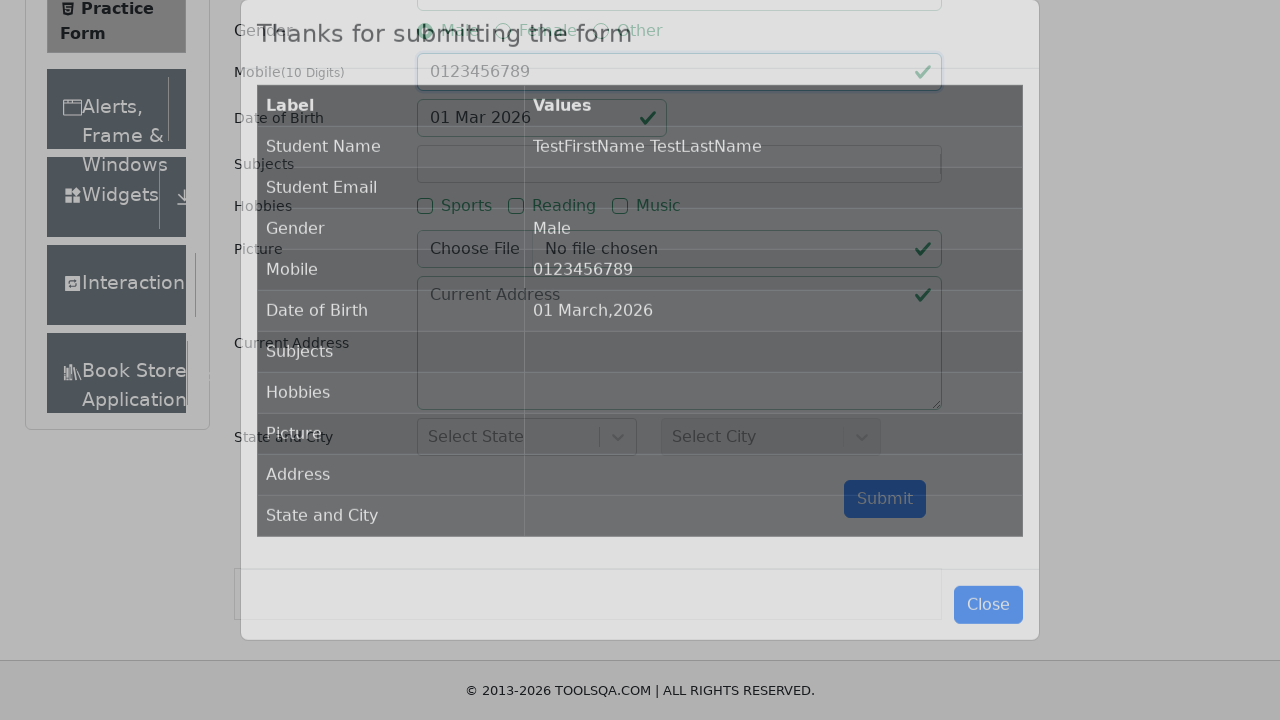

Success modal window appeared and is visible
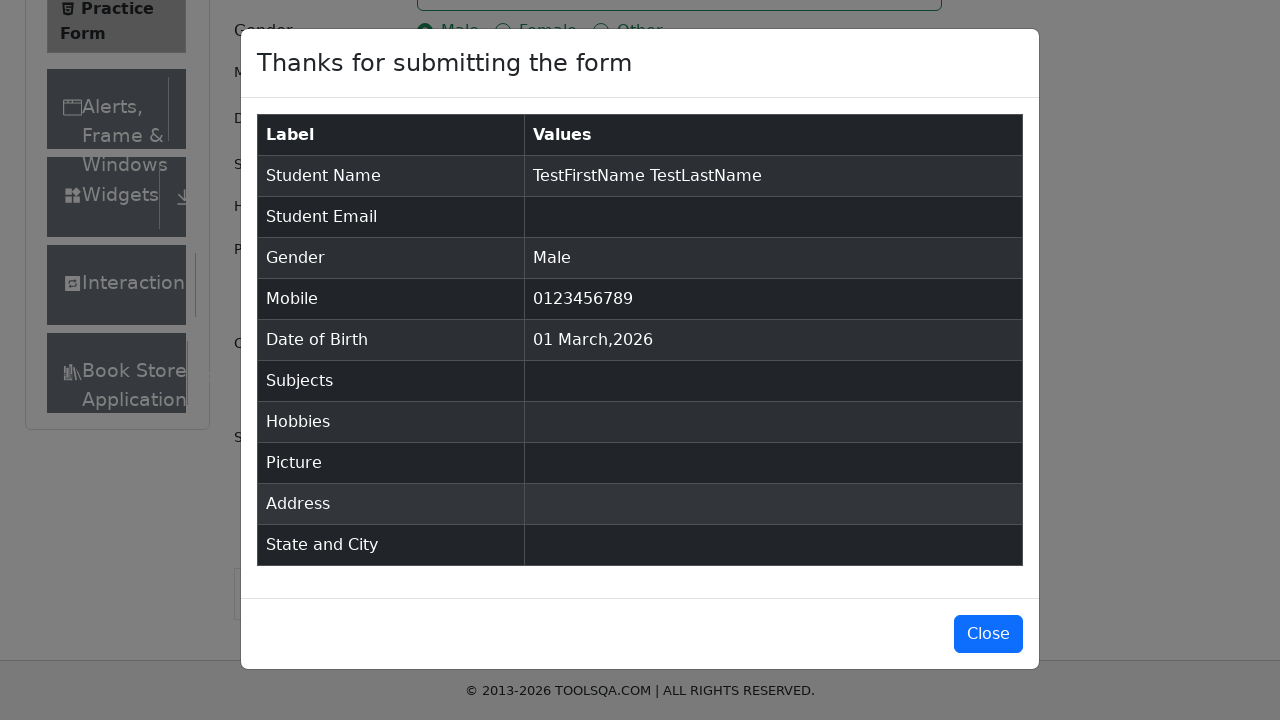

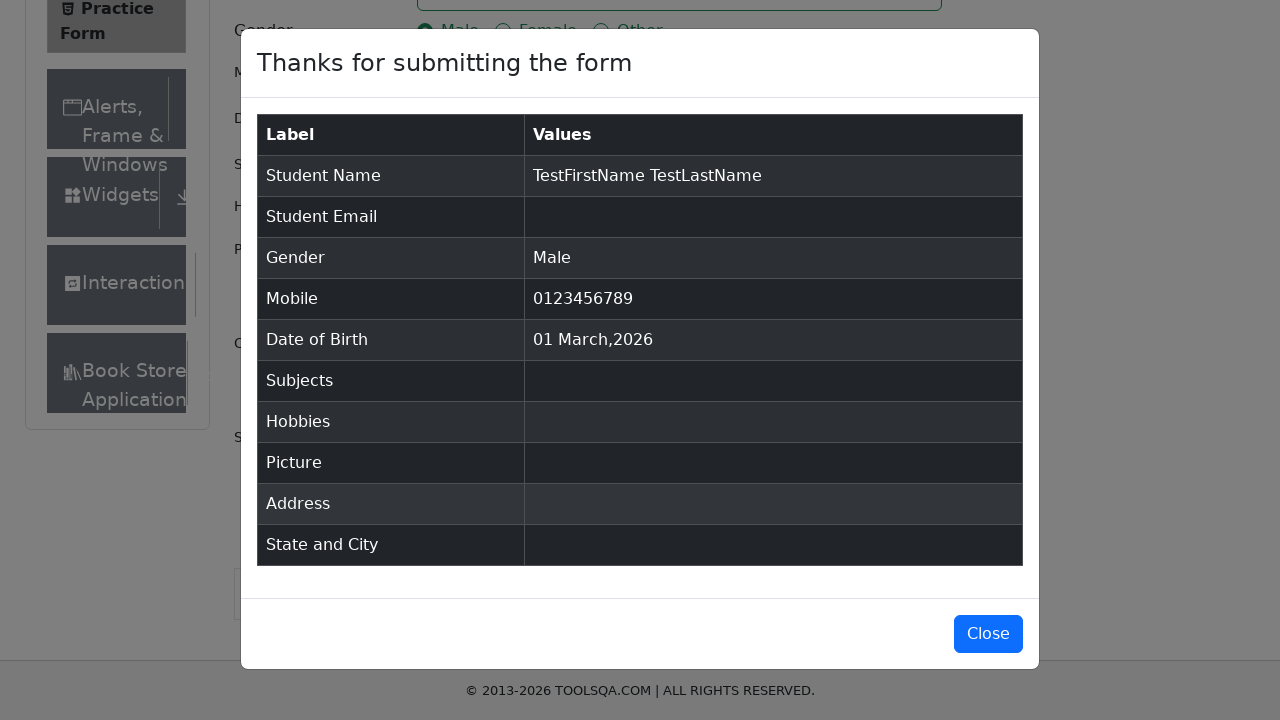